Tests XPath sibling and parent traversal by locating buttons in the header using following-sibling and parent axes, then verifying their text content.

Starting URL: https://rahulshettyacademy.com/AutomationPractice/

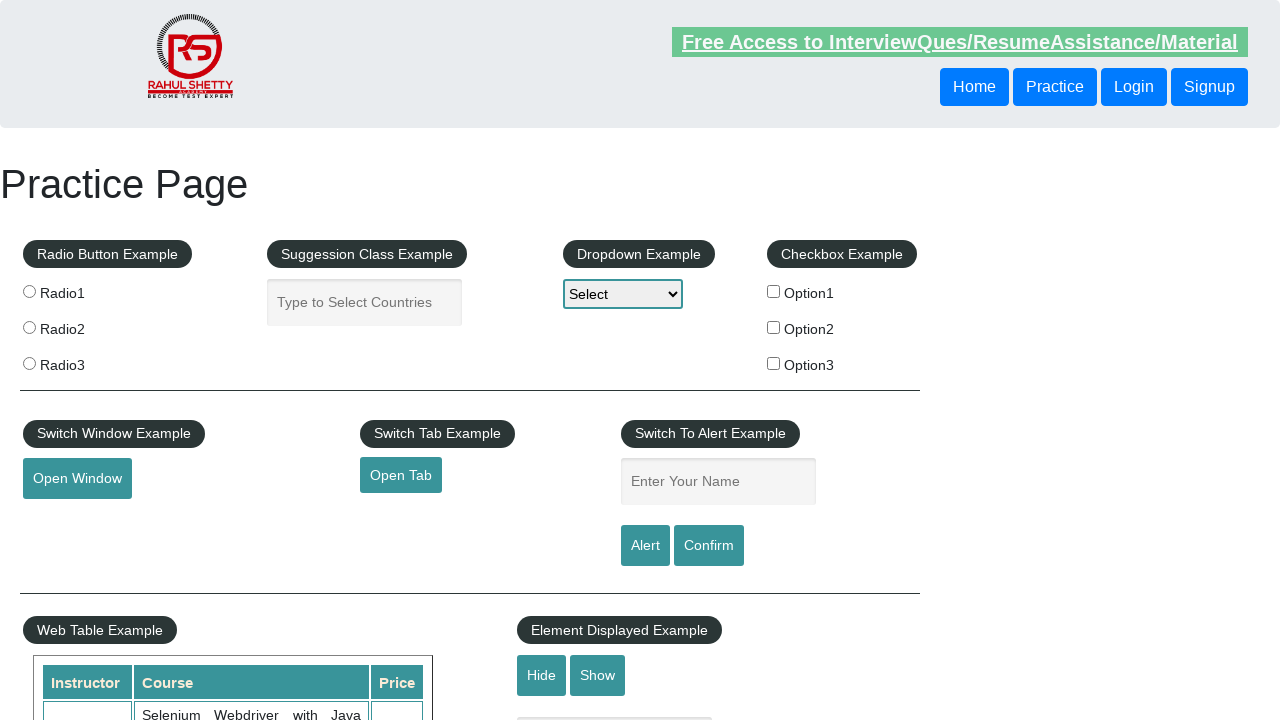

Waited for first header button to be visible
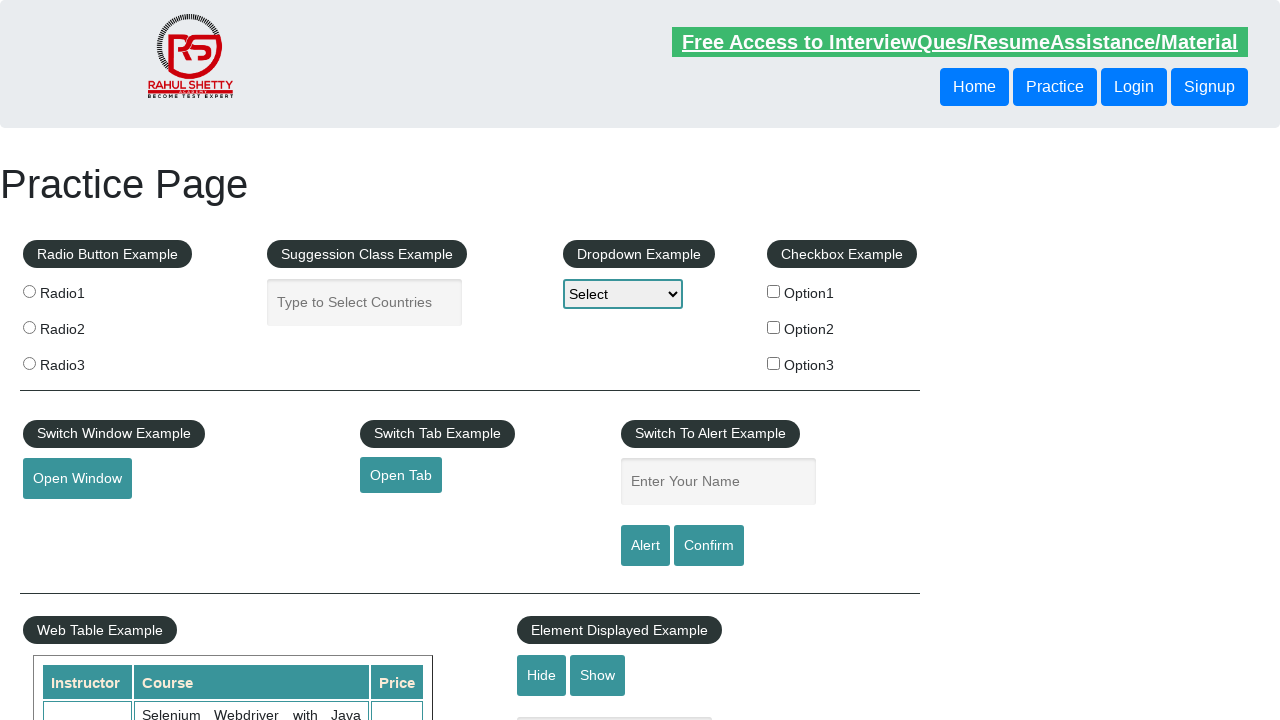

Located sibling button using XPath following-sibling axis
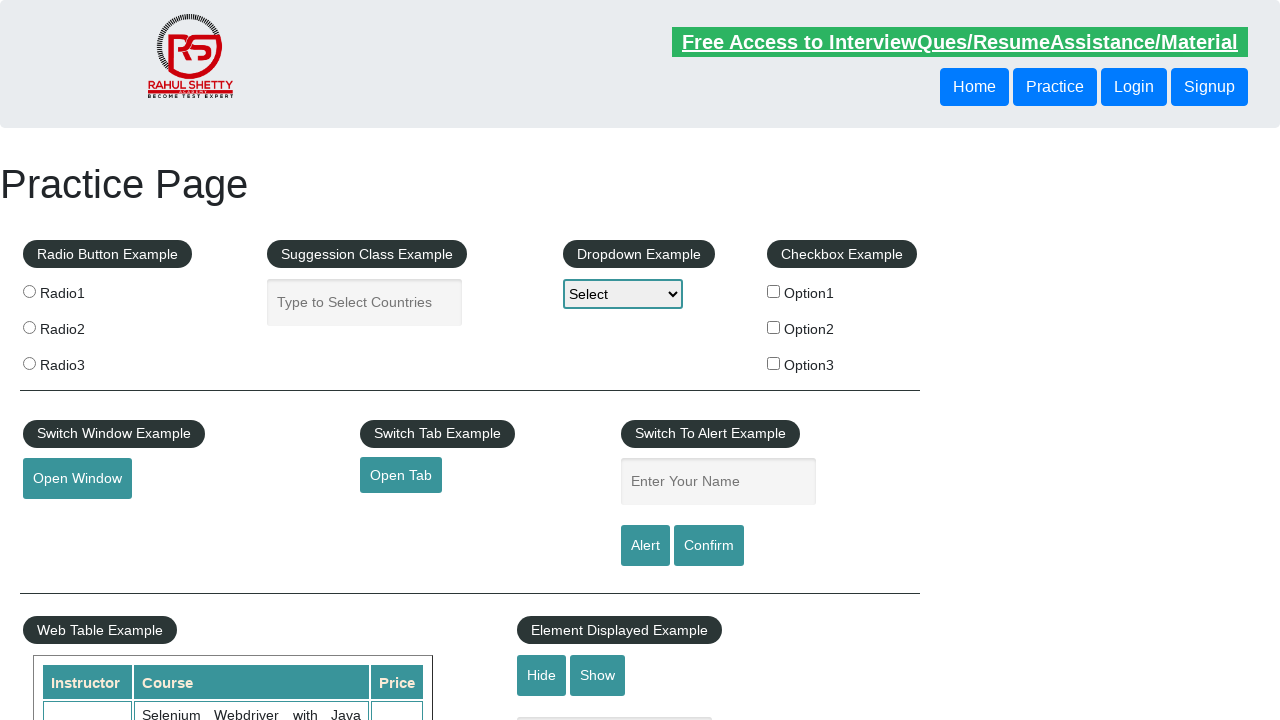

Sibling button became visible
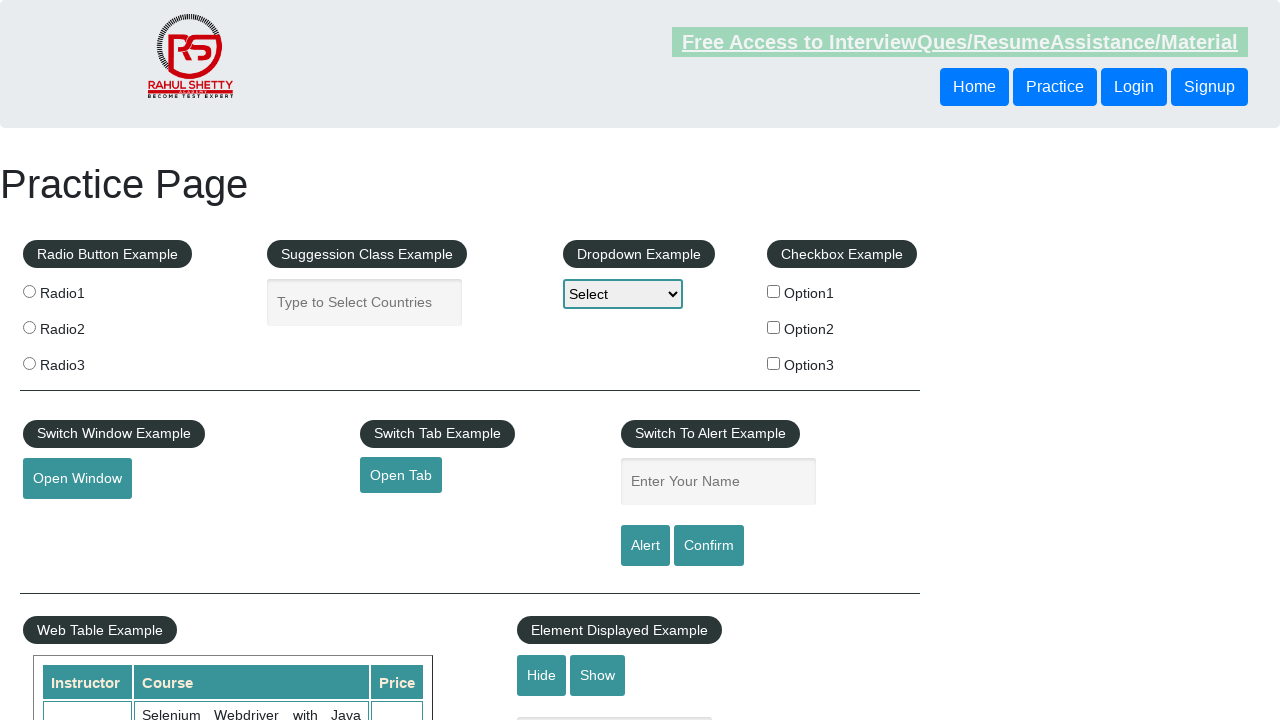

Located button using XPath parent axis traversal
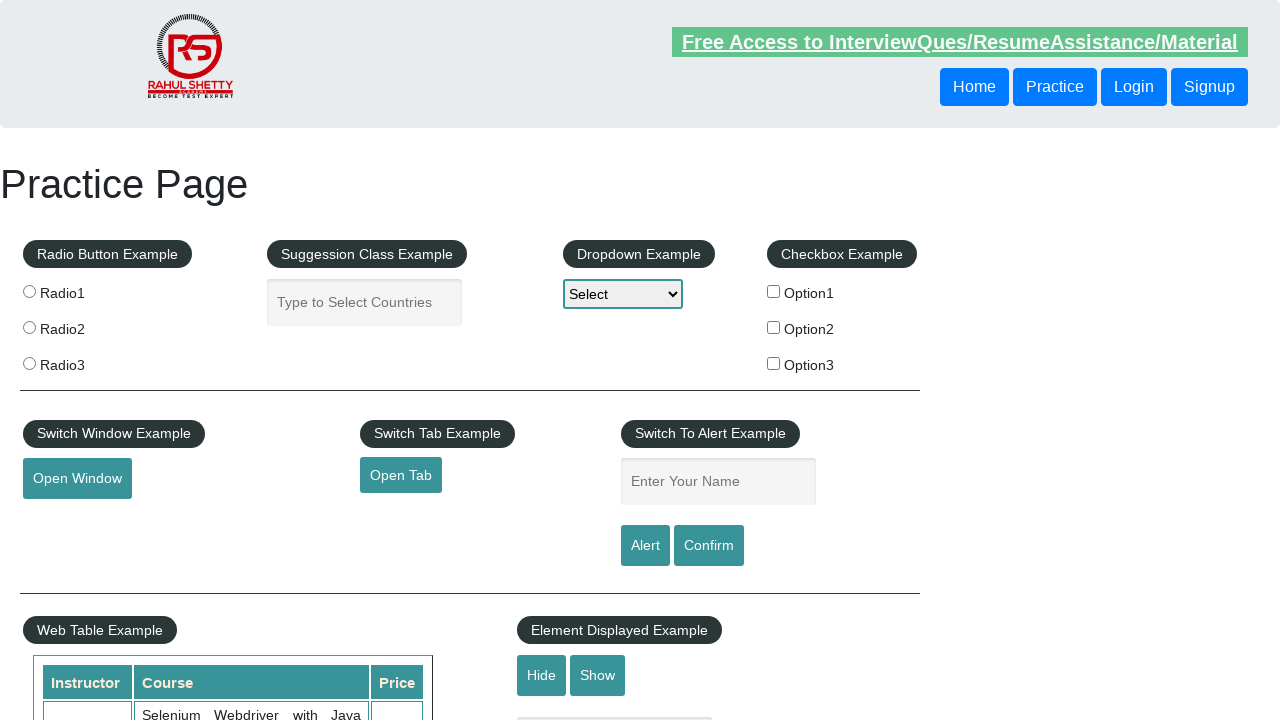

Parent traversal button became visible
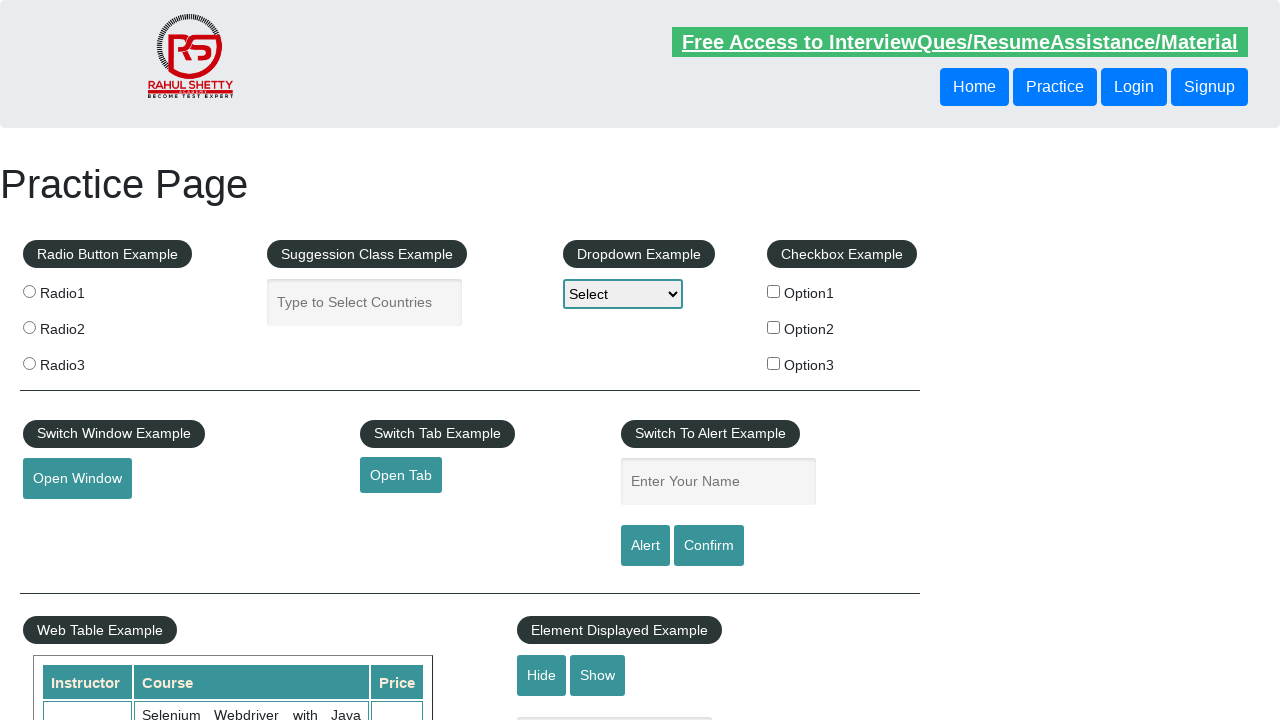

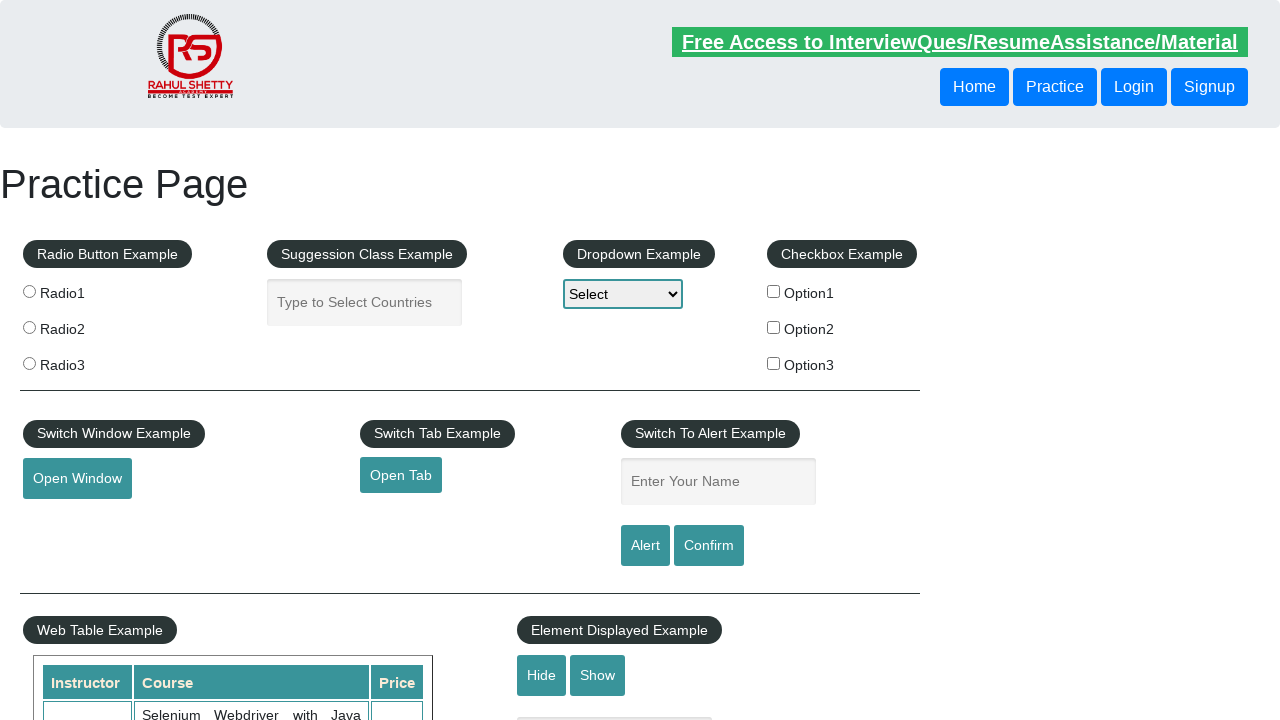